Tests the "What" tab functionality by first clicking a different tab, then clicking the "What" tab and verifying the expected Lorem Ipsum text is displayed.

Starting URL: https://demoqa.com/tabs

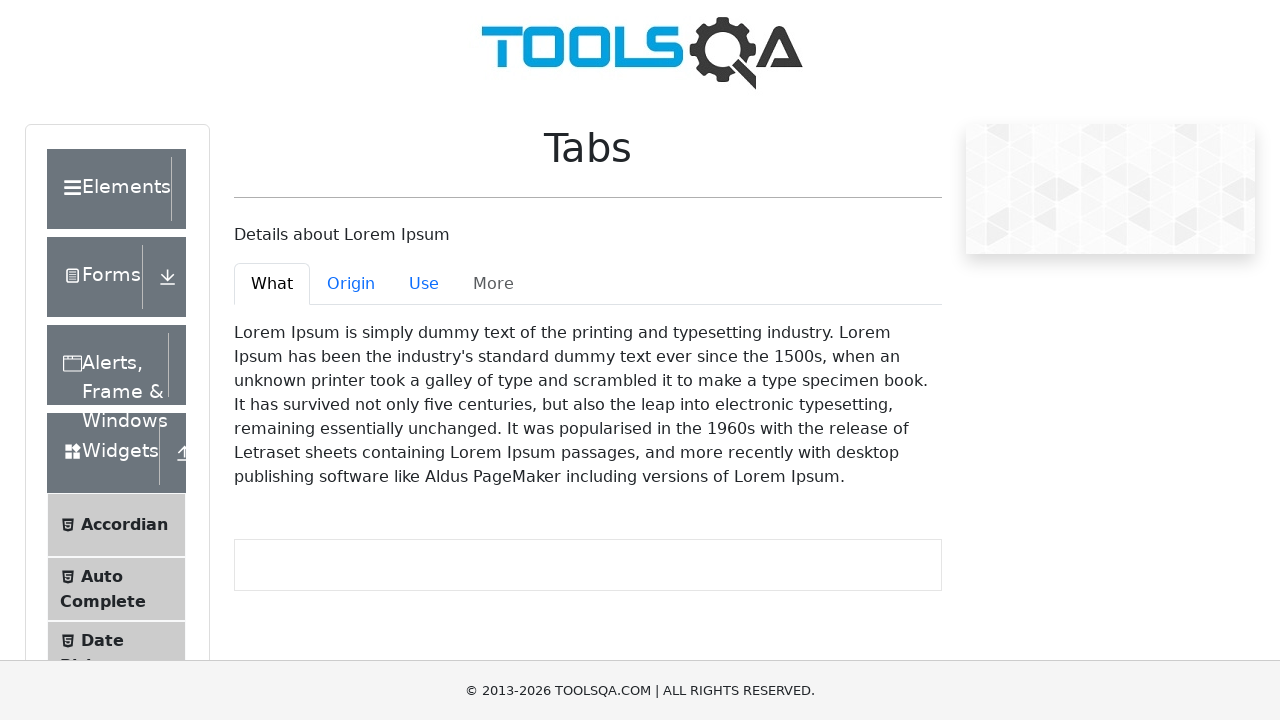

Clicked the 'Origin' tab to switch away from 'What' tab at (351, 284) on #demo-tab-origin
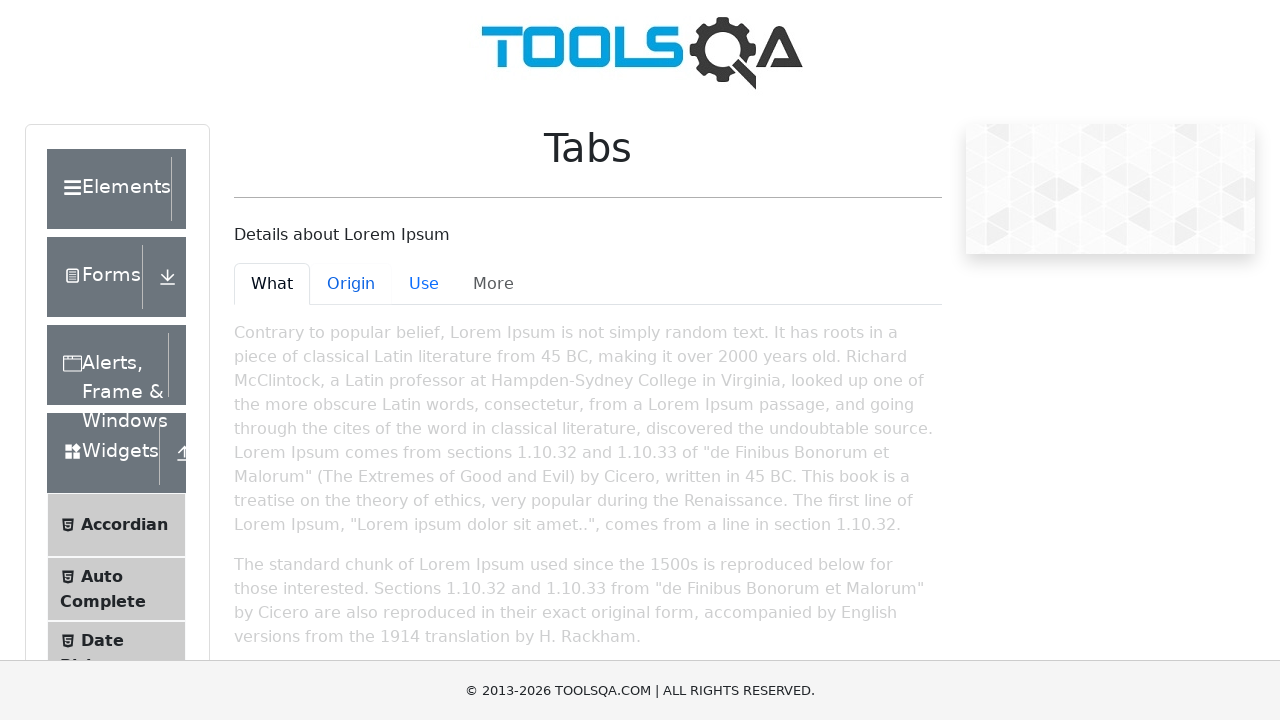

Clicked the 'What' tab to switch to it at (272, 284) on #demo-tab-what
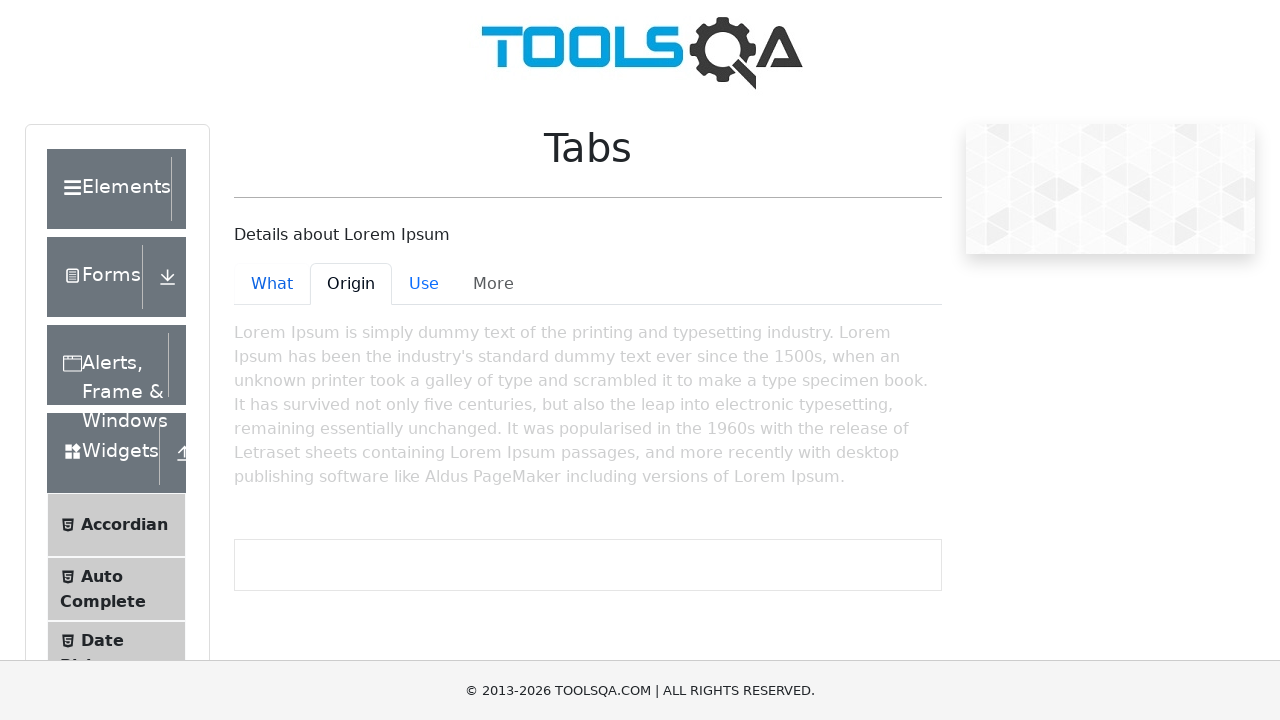

Waited for Lorem Ipsum text to appear in the What tab pane
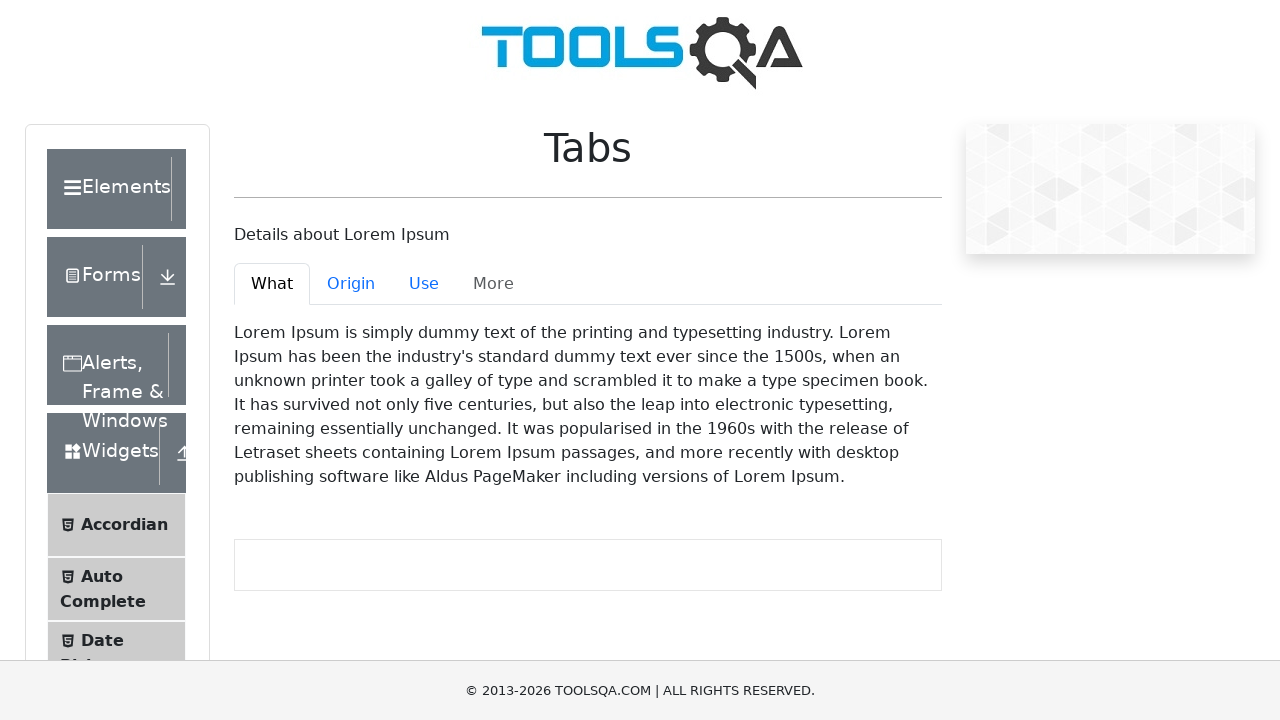

Retrieved text content from the What tab pane
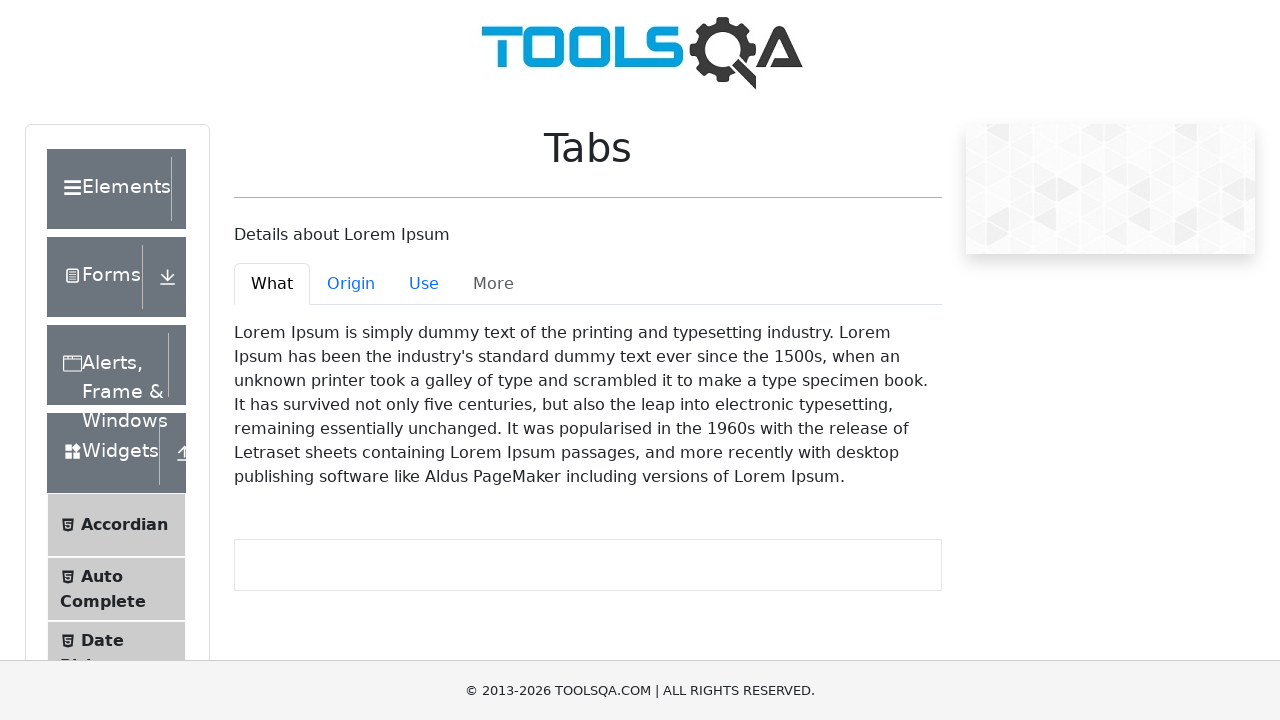

Verified that the expected Lorem Ipsum text is present in the What tab
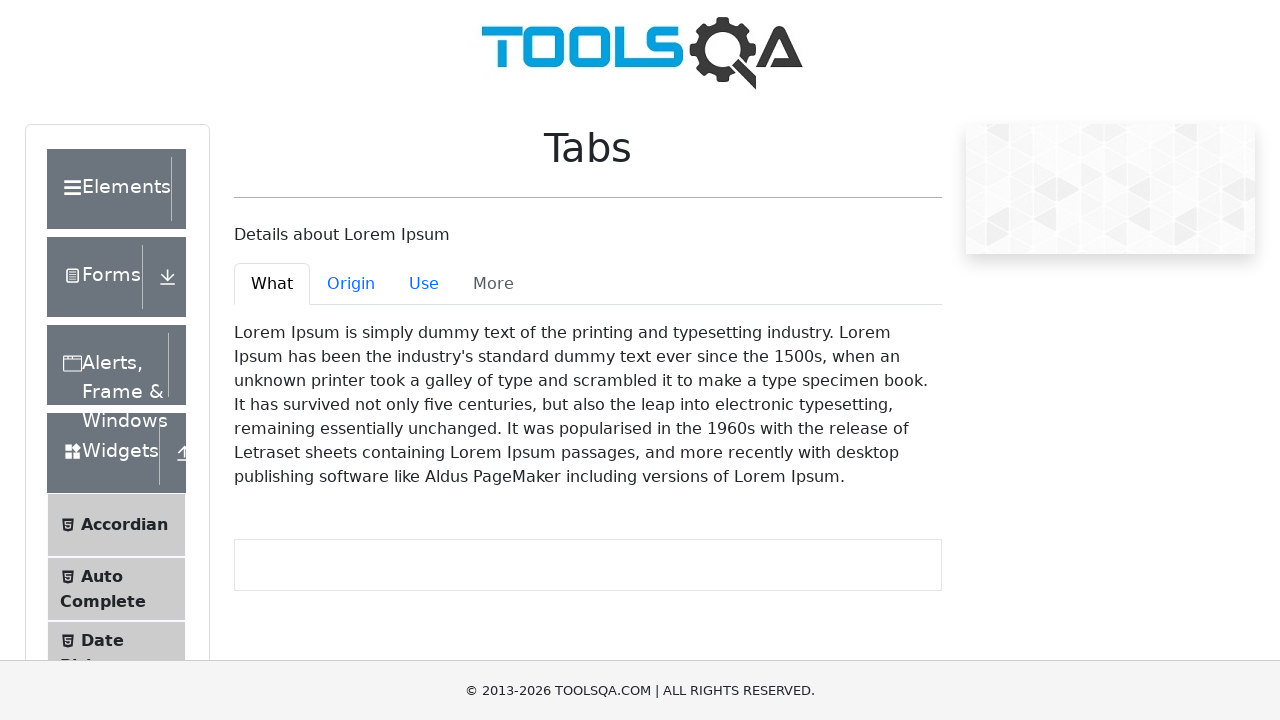

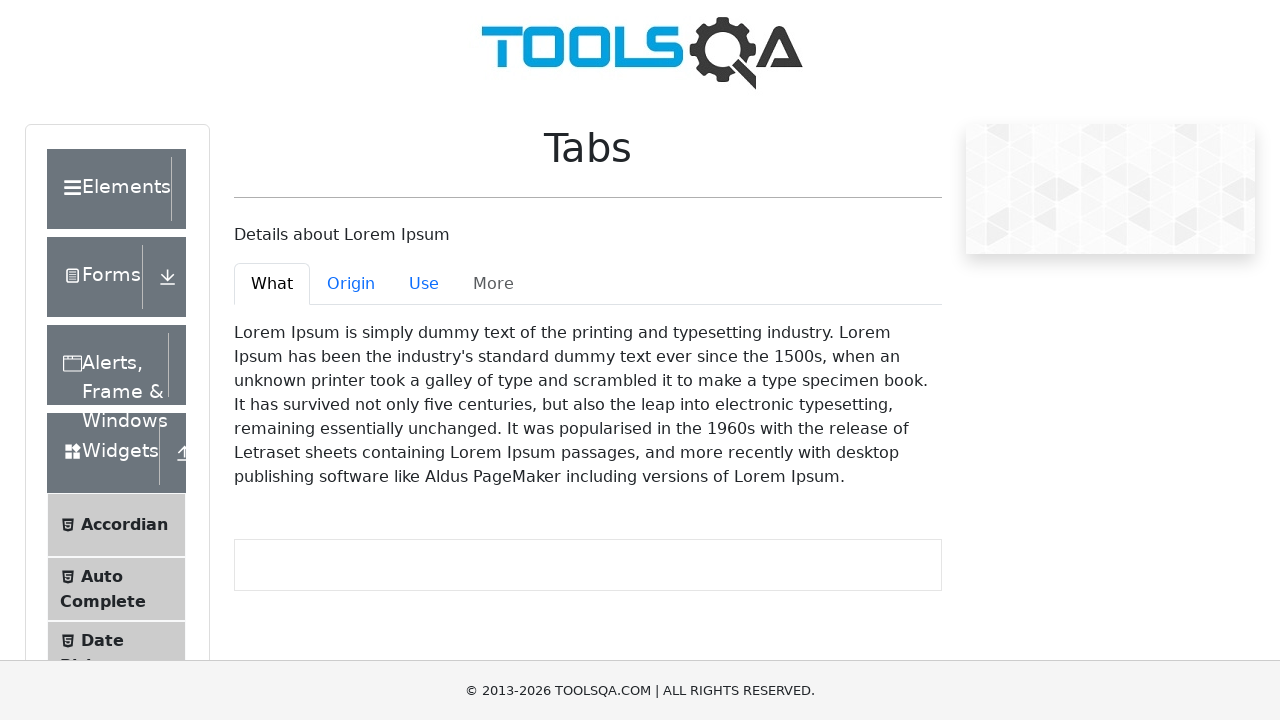